Tests that new todo items are appended to the bottom of the list by creating 3 items and verifying the count displays correctly

Starting URL: https://demo.playwright.dev/todomvc

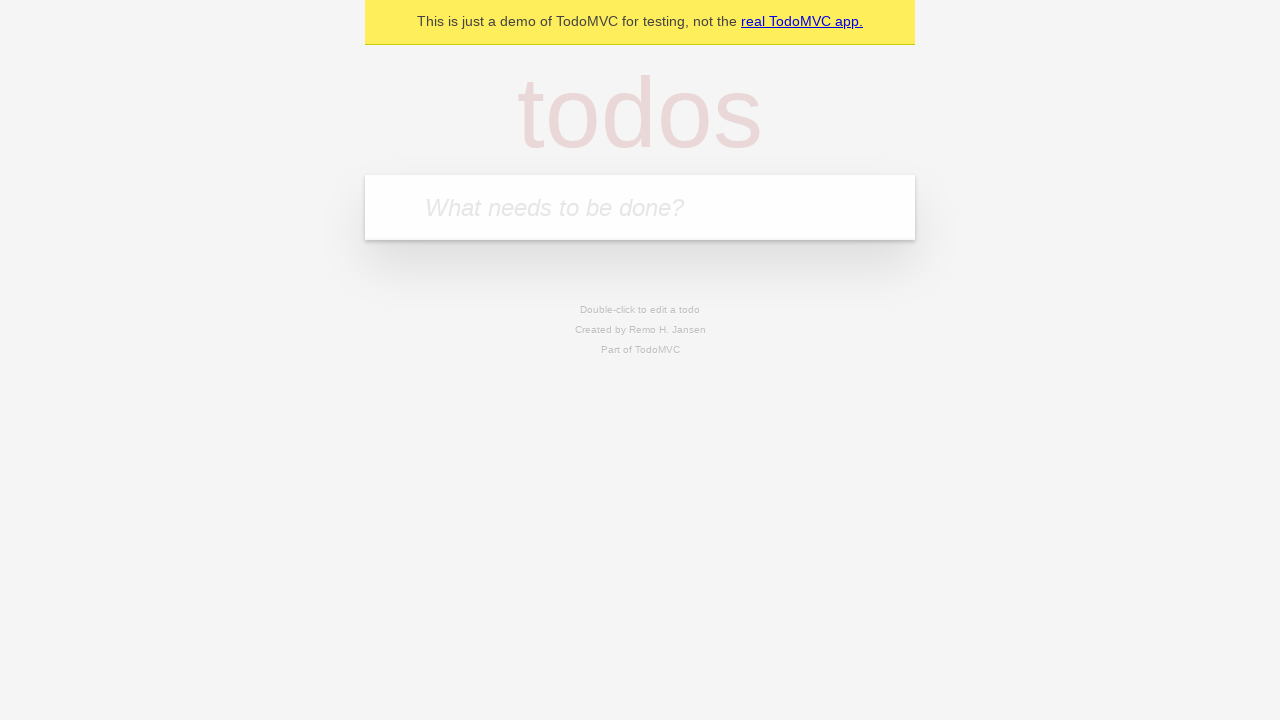

Located the 'What needs to be done?' input field
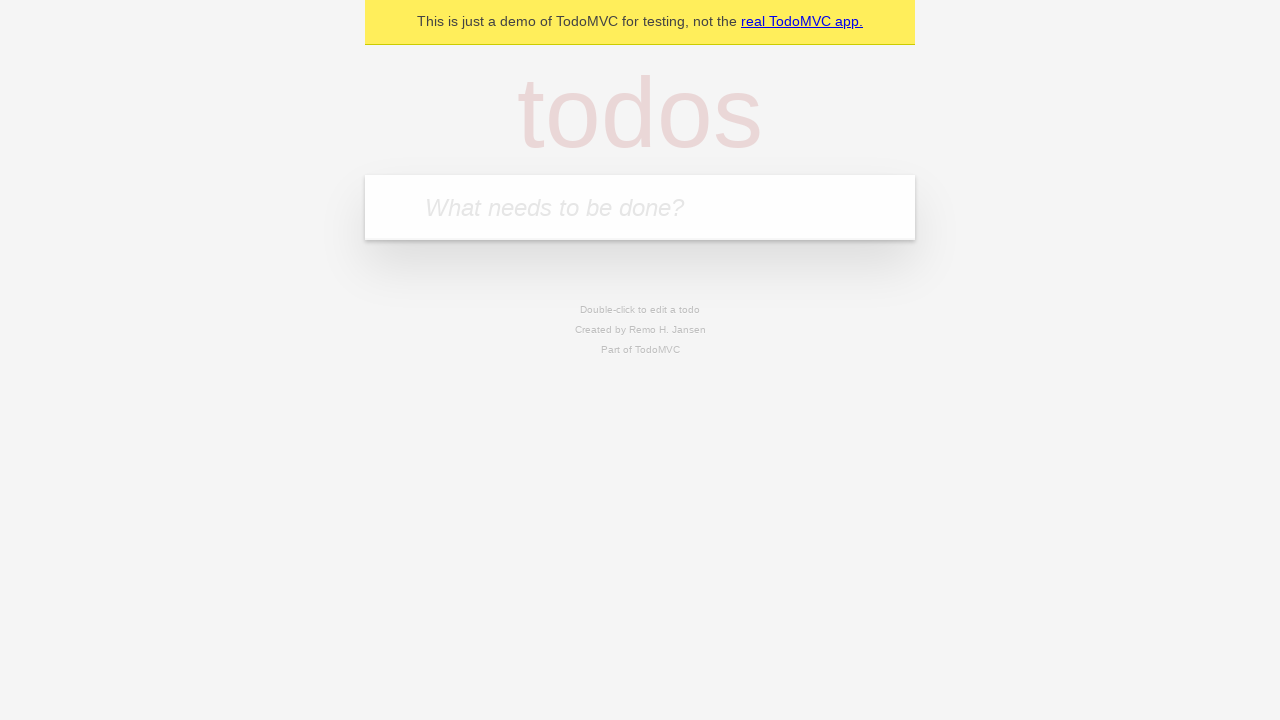

Filled first todo item with 'buy some cheese' on internal:attr=[placeholder="What needs to be done?"i]
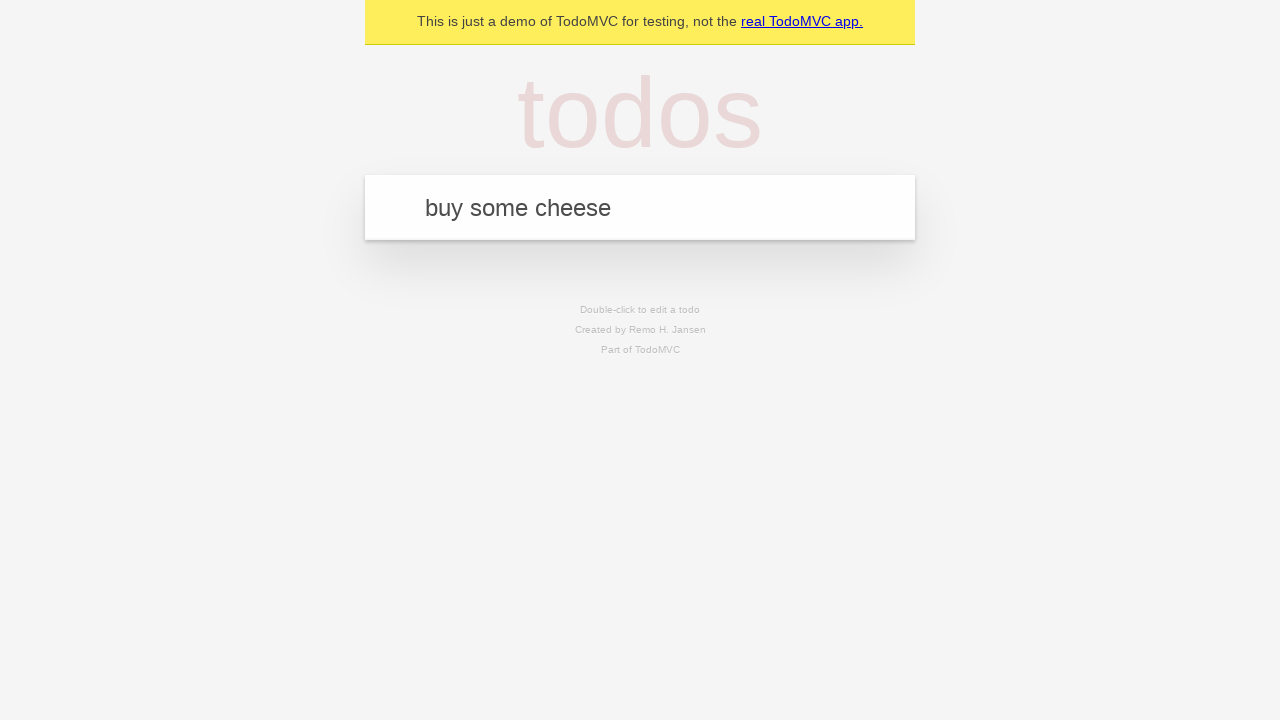

Pressed Enter to add first todo item on internal:attr=[placeholder="What needs to be done?"i]
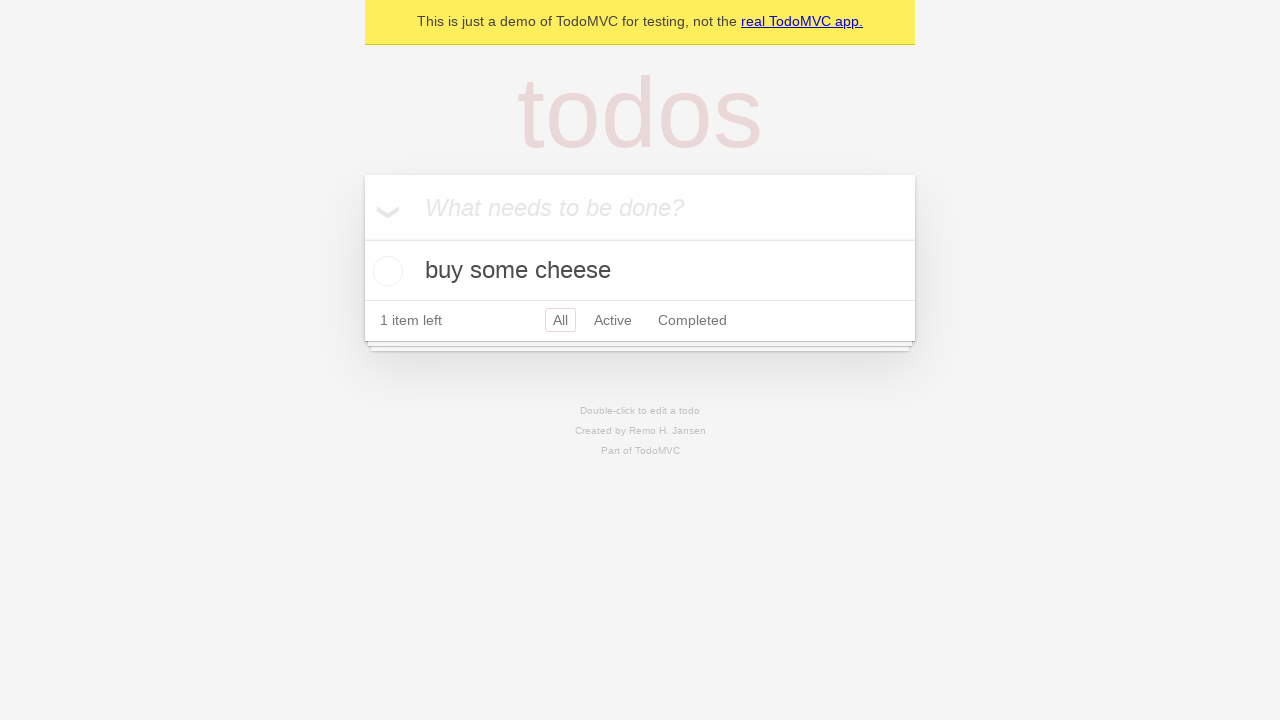

Filled second todo item with 'feed the cat' on internal:attr=[placeholder="What needs to be done?"i]
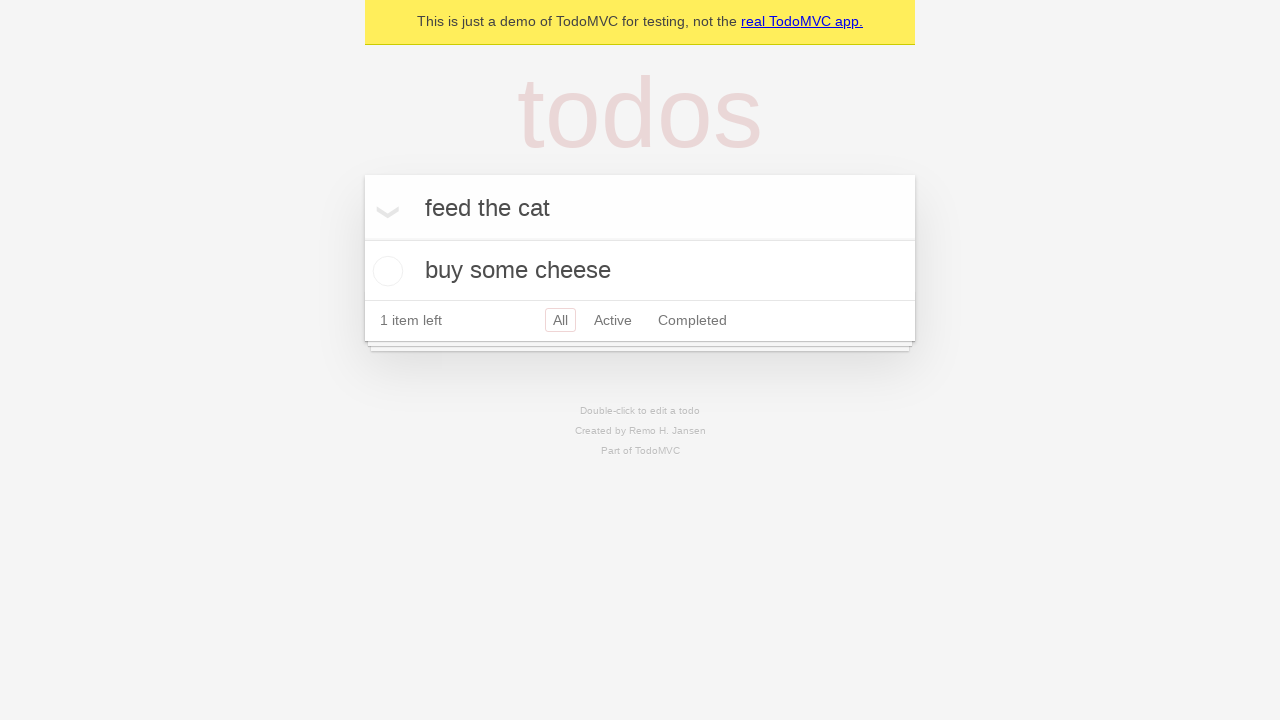

Pressed Enter to add second todo item on internal:attr=[placeholder="What needs to be done?"i]
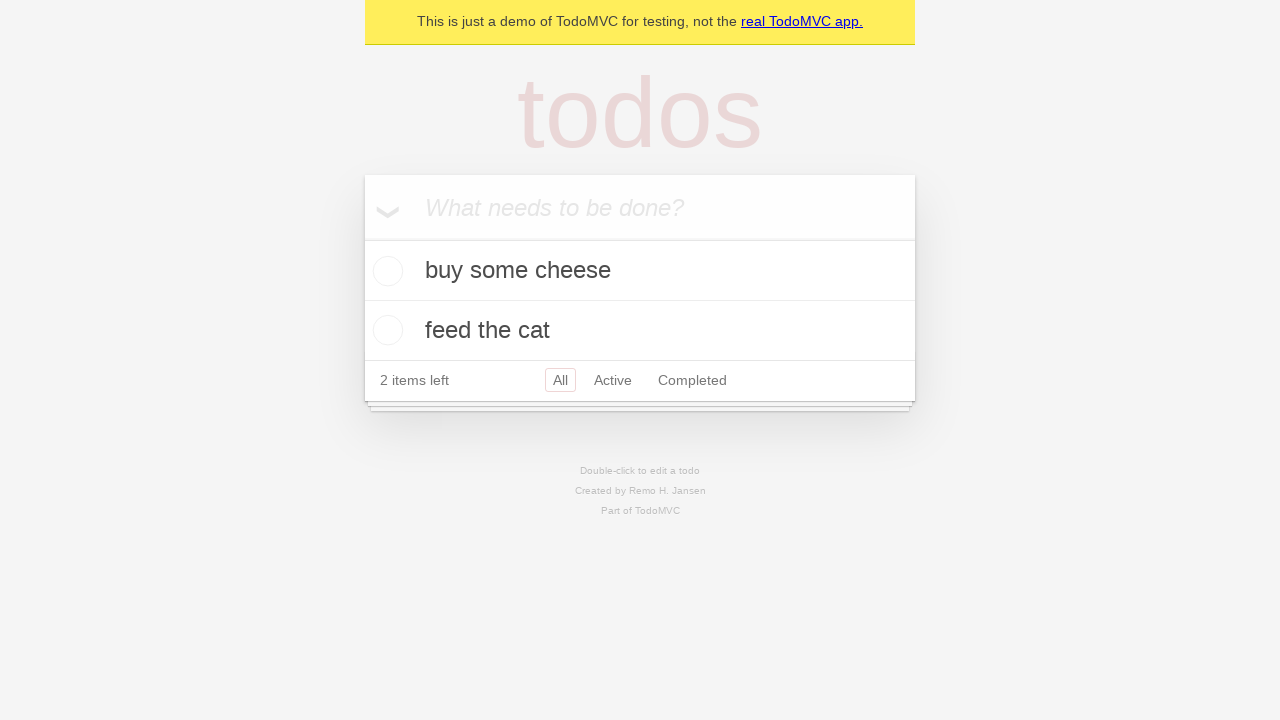

Filled third todo item with 'book a doctors appointment' on internal:attr=[placeholder="What needs to be done?"i]
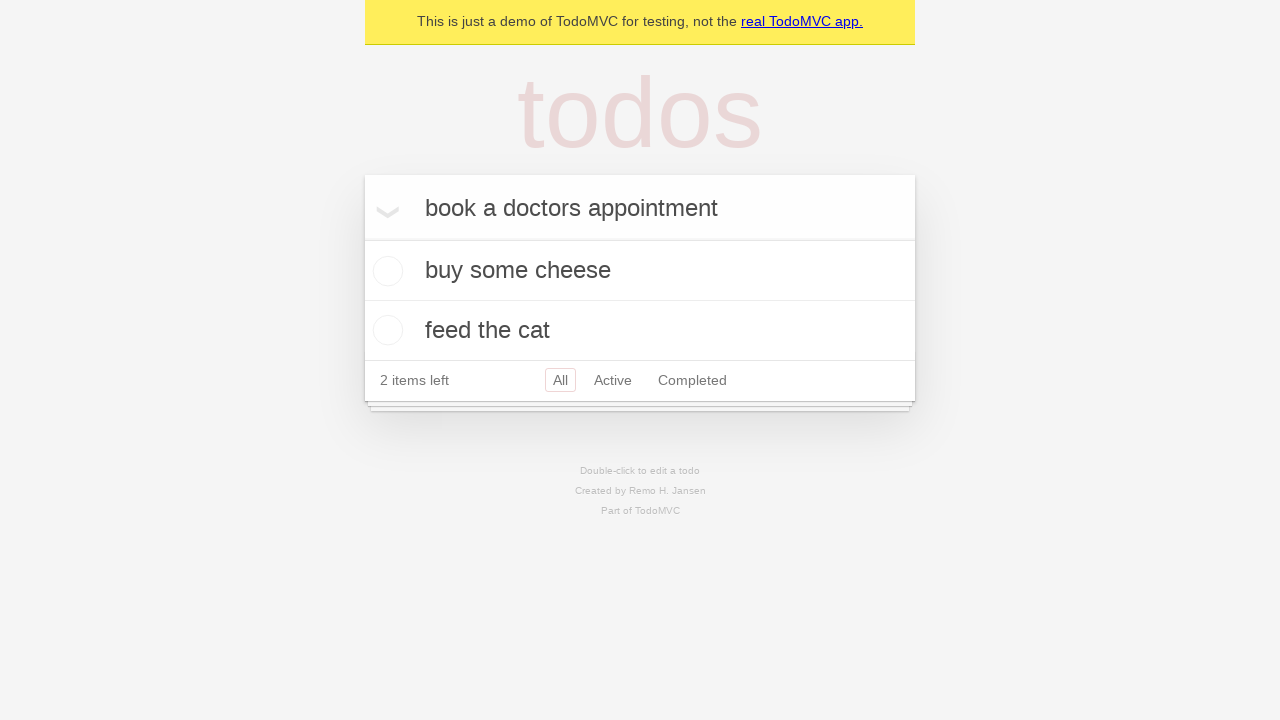

Pressed Enter to add third todo item on internal:attr=[placeholder="What needs to be done?"i]
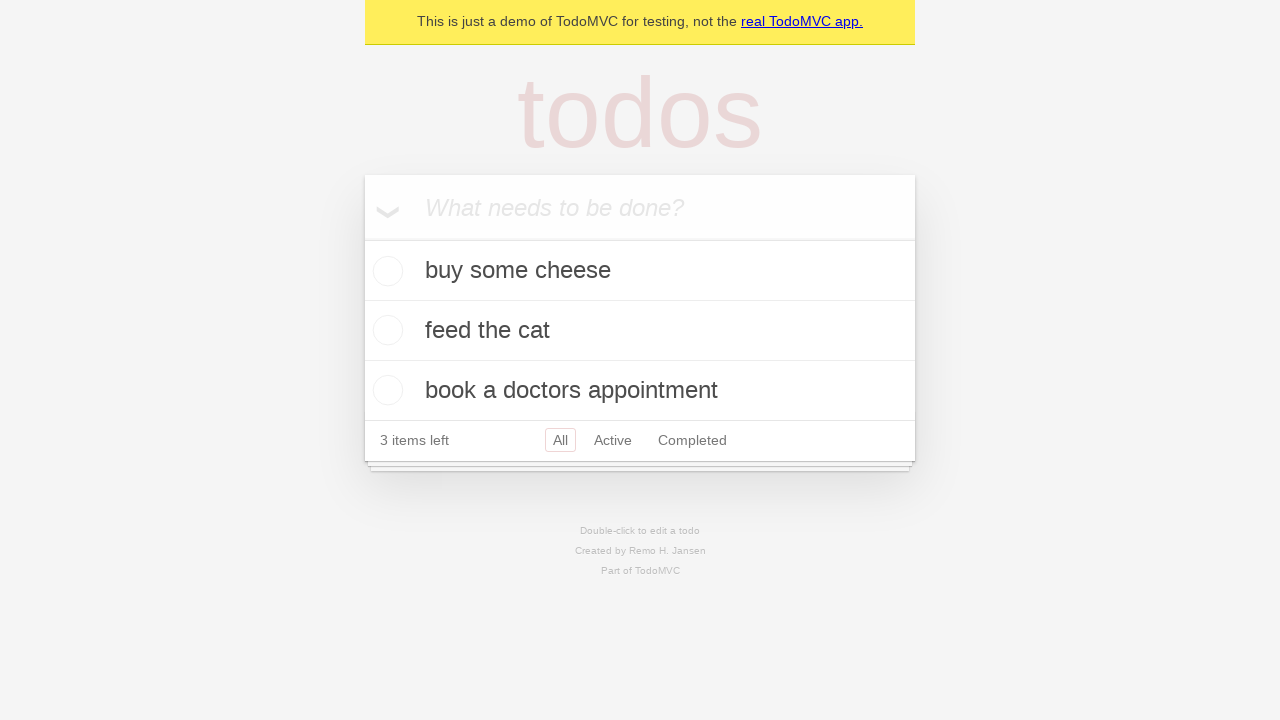

Verified that 3 items left counter is displayed, confirming all items were appended to the list
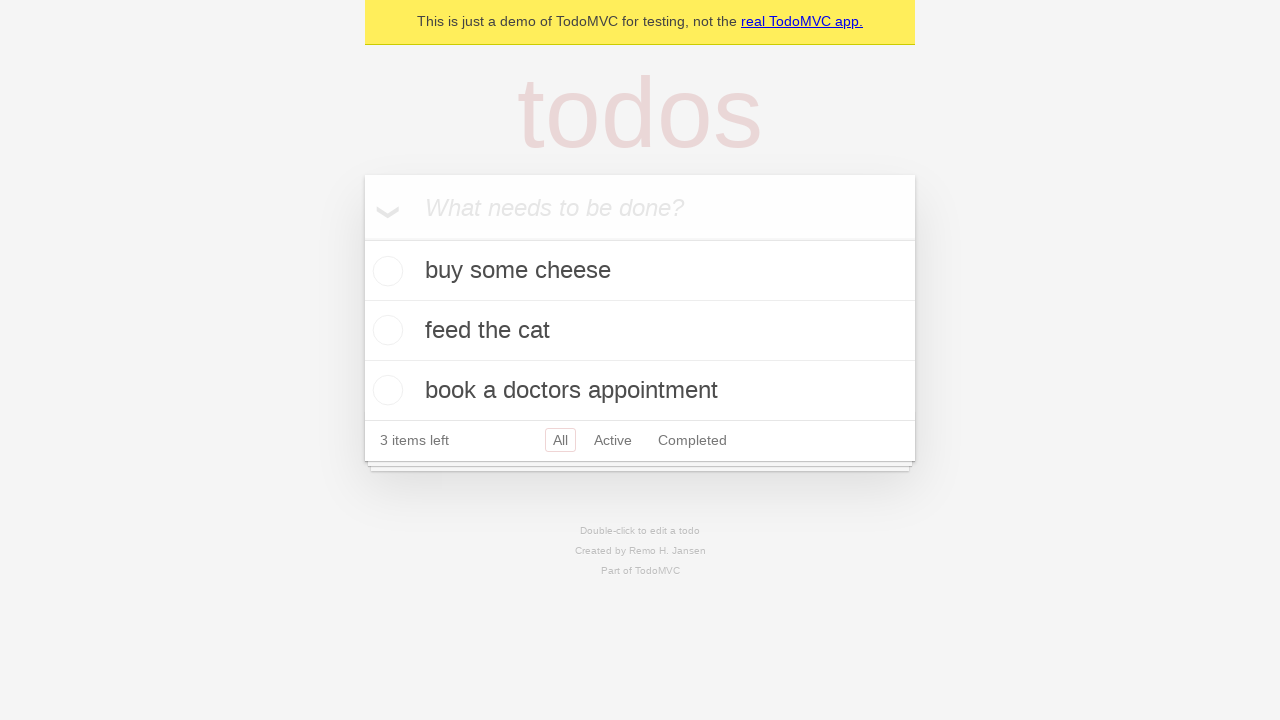

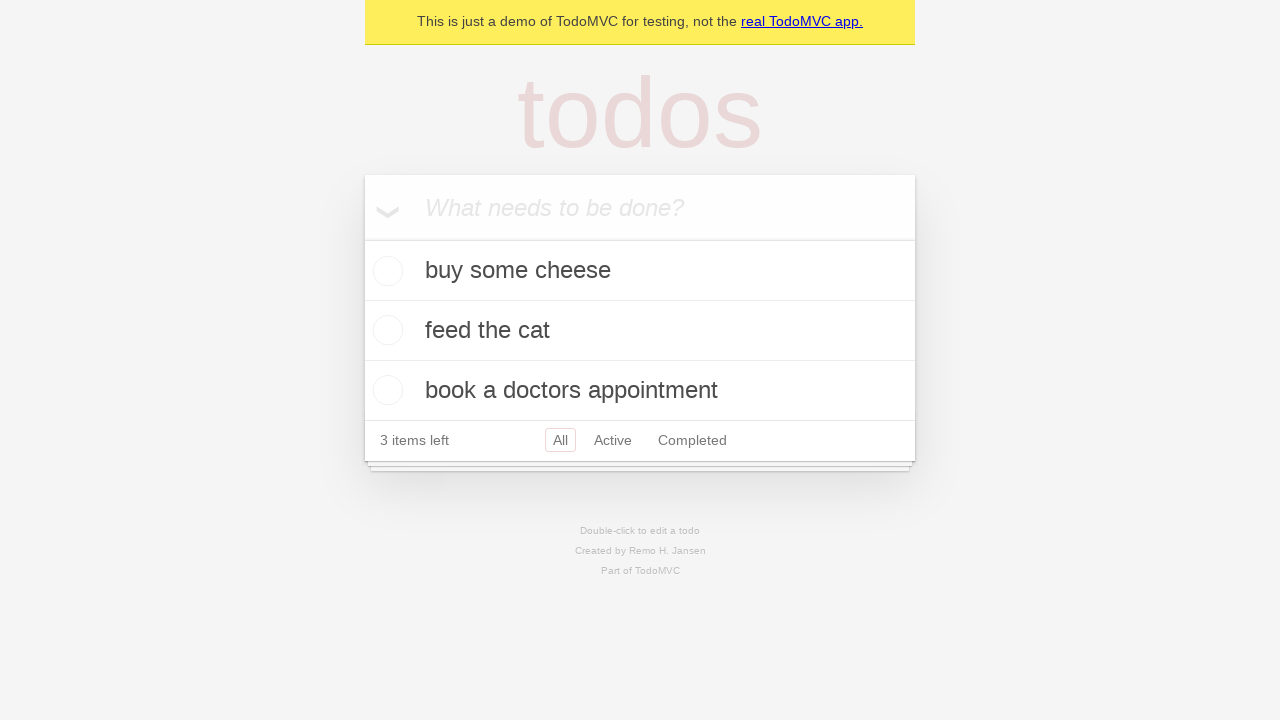